Tests hover interaction on the registration link on a login page to verify hover behavior

Starting URL: https://nikita-filonov.github.io/qa-automation-engineer-ui-course/#/auth/login

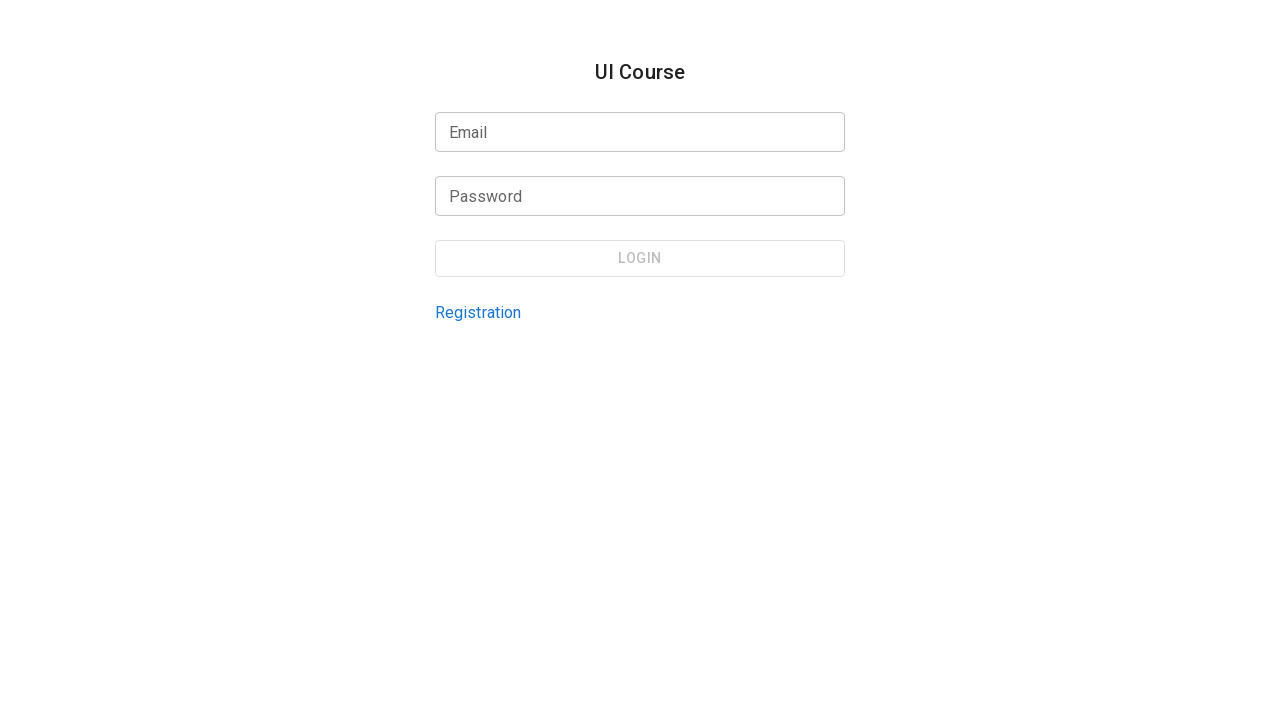

Navigated to login page
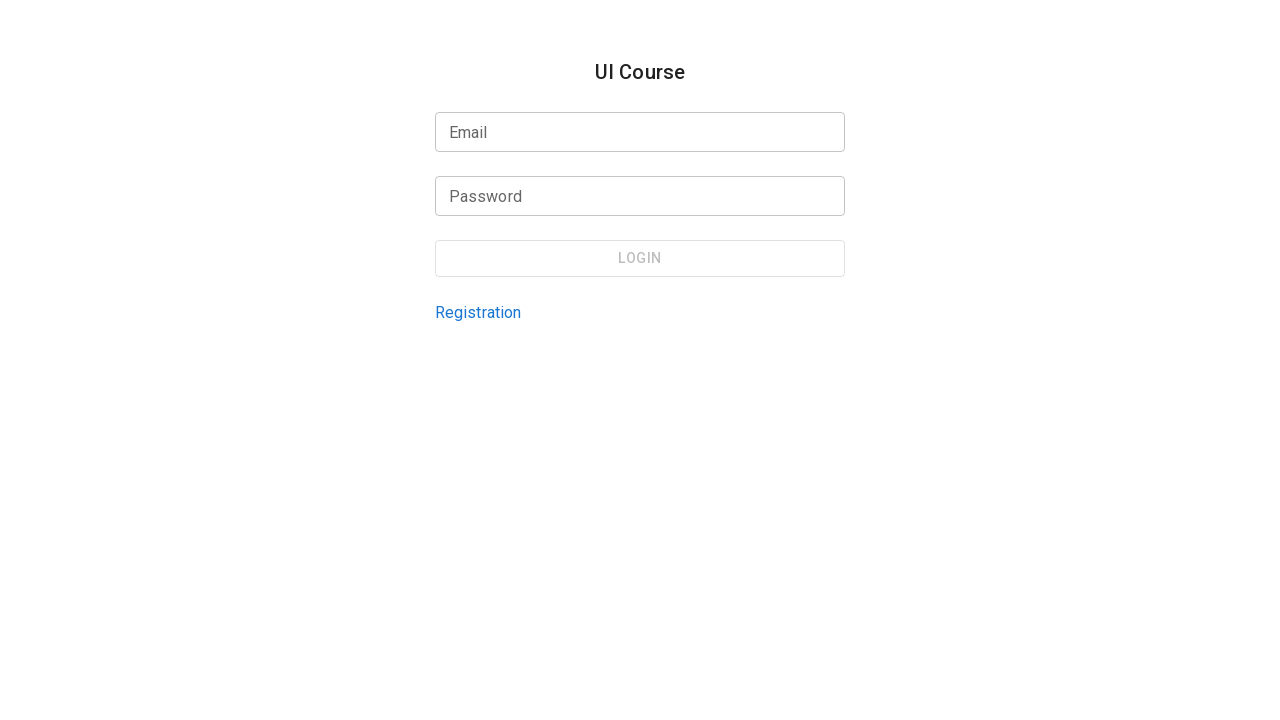

Located registration link by test id 'login-page-registration-link'
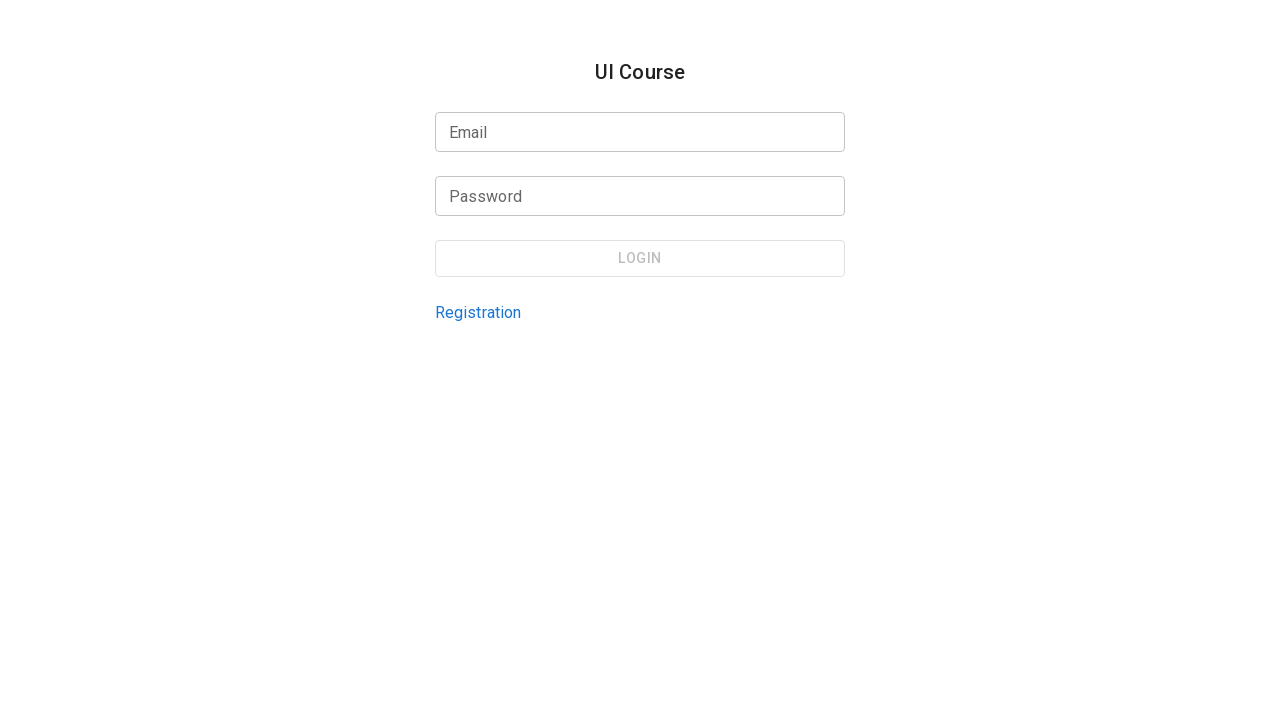

Hovered over registration link at (478, 312) on internal:testid=[data-testid="login-page-registration-link"s]
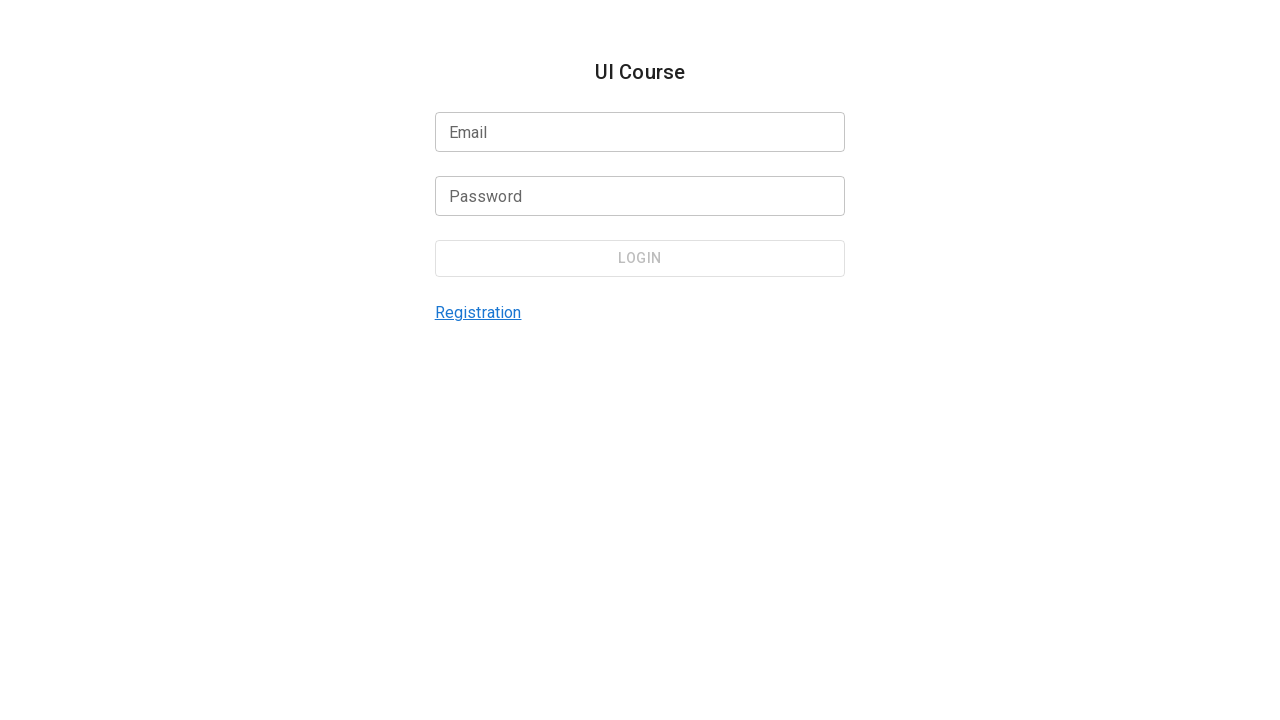

Waited 1000ms for hover effects to be visible
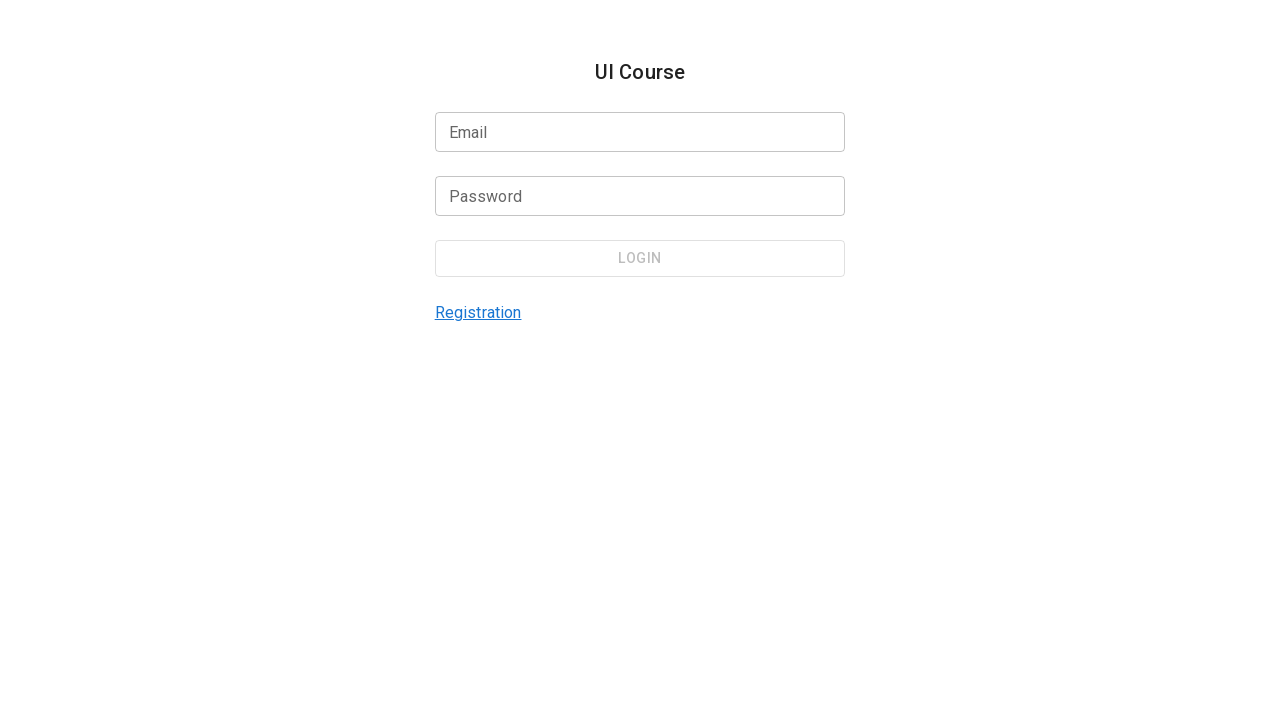

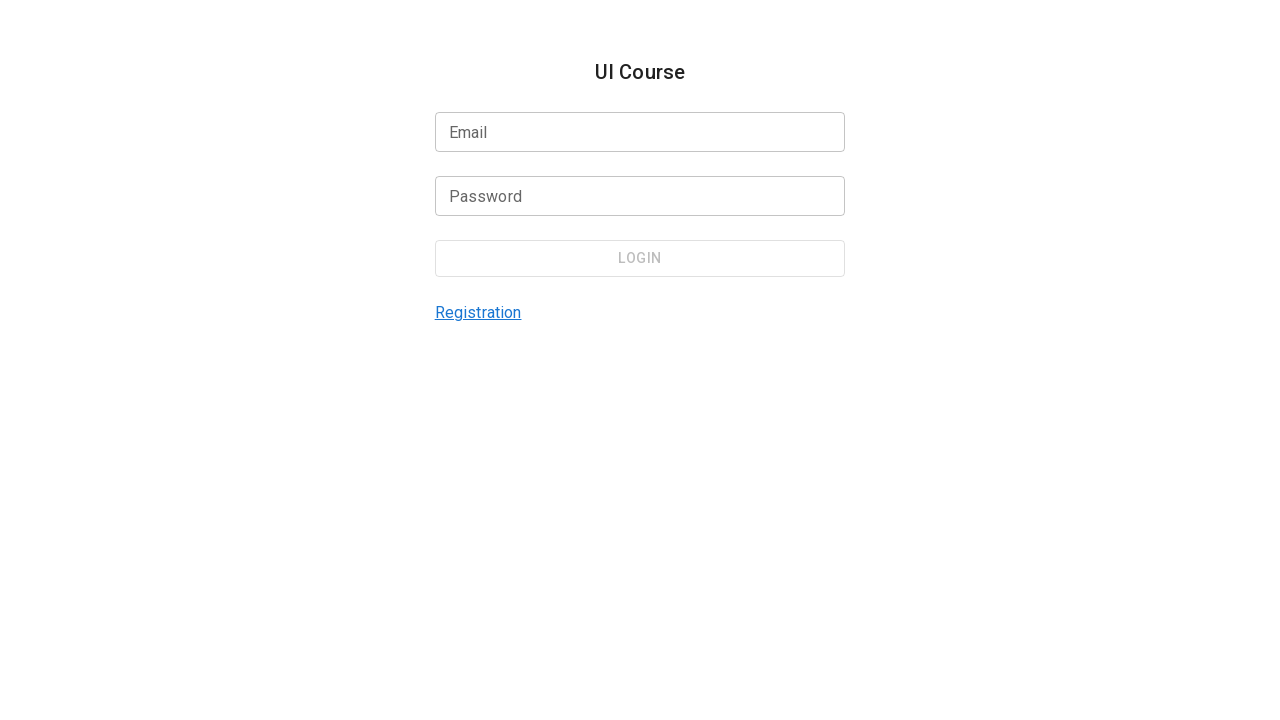